Tests that new todo items are appended to the bottom of the list and counter displays correctly

Starting URL: https://demo.playwright.dev/todomvc

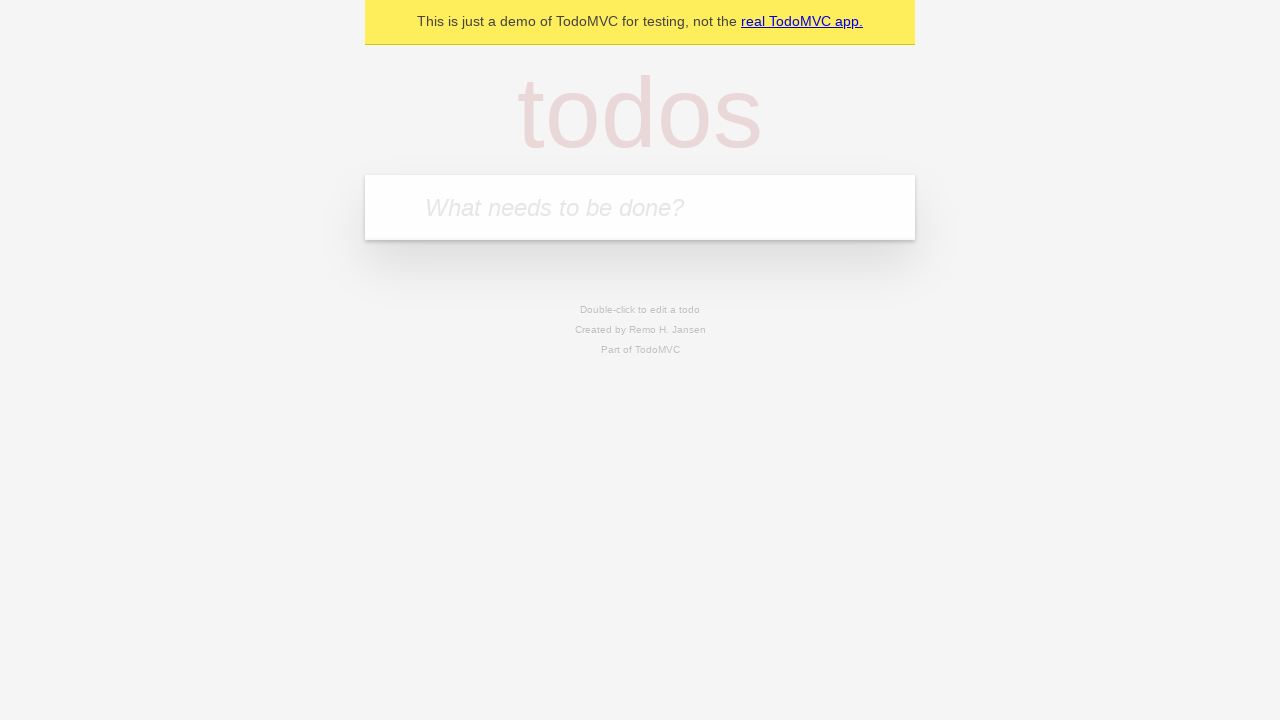

Located the todo input field
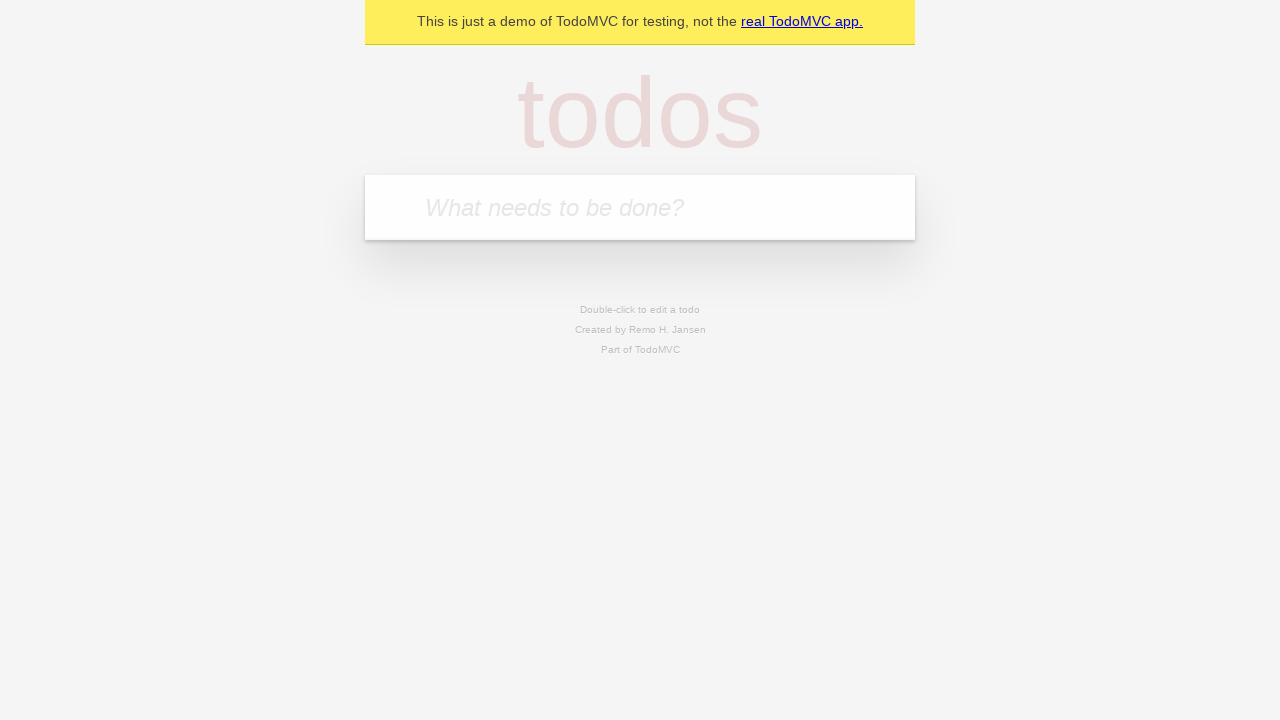

Filled input field with 'buy some cheese' on internal:attr=[placeholder="What needs to be done?"i]
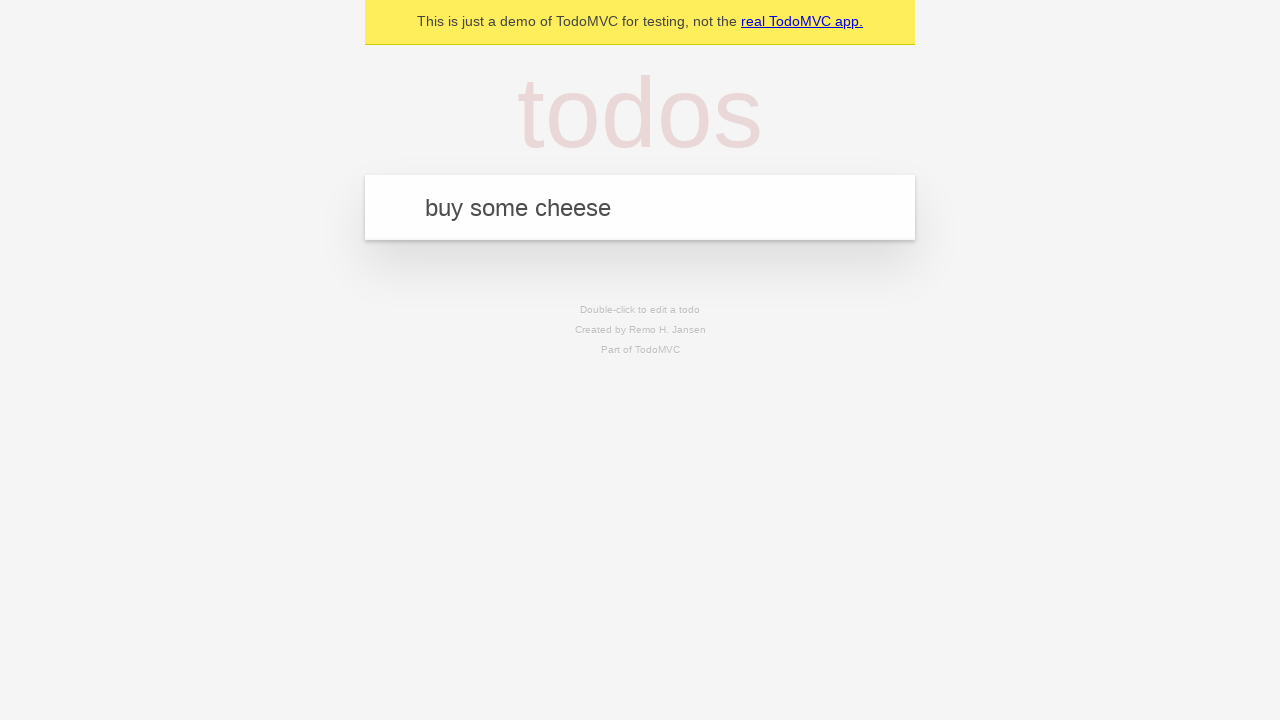

Pressed Enter to add first todo item on internal:attr=[placeholder="What needs to be done?"i]
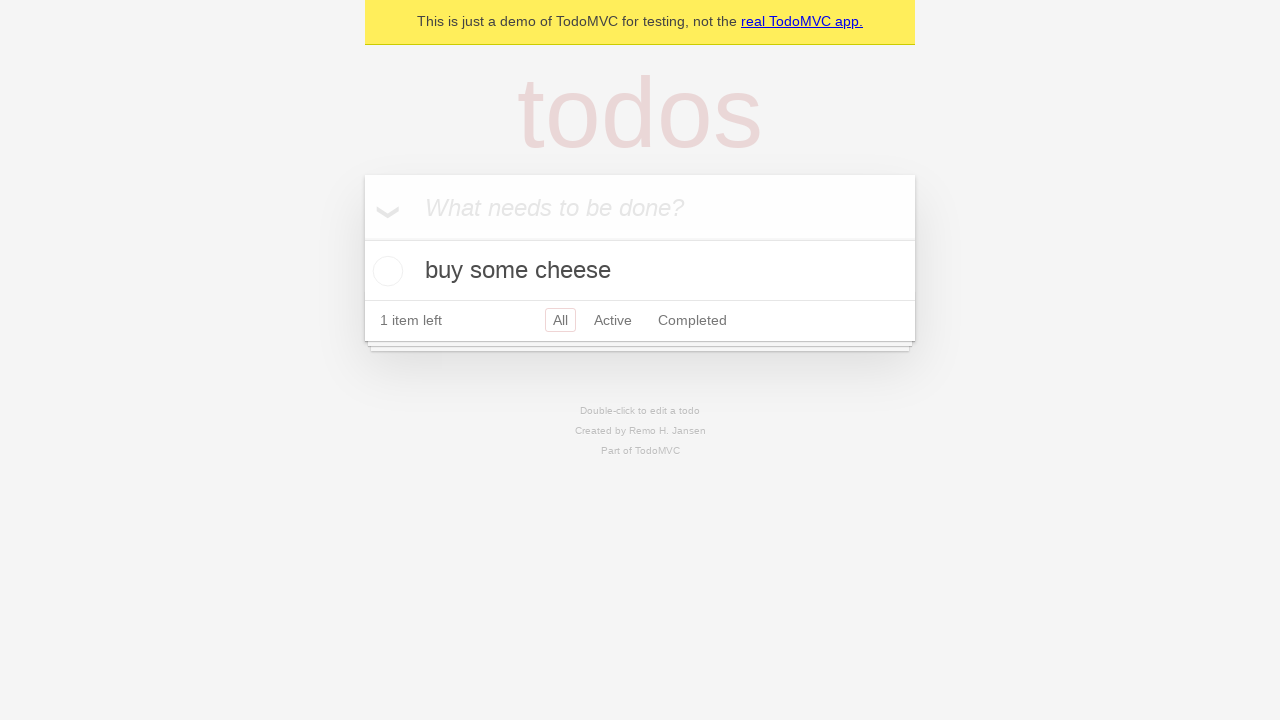

Filled input field with 'feed the cat' on internal:attr=[placeholder="What needs to be done?"i]
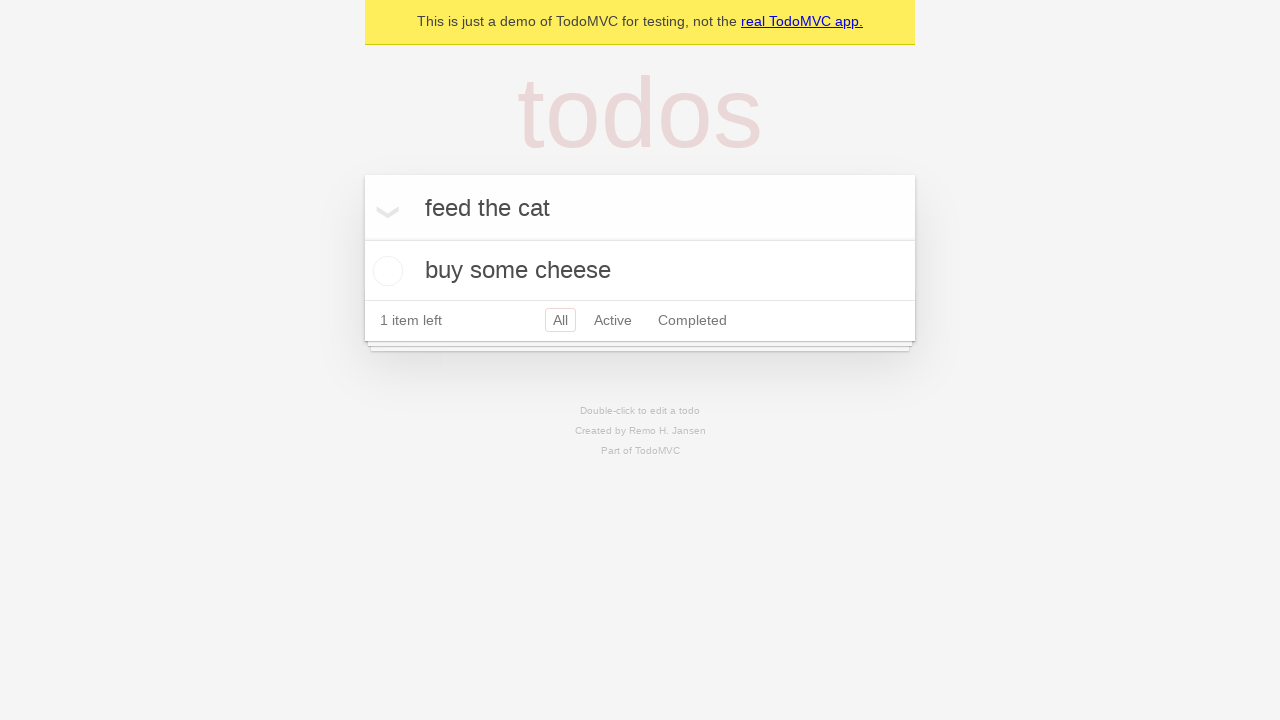

Pressed Enter to add second todo item on internal:attr=[placeholder="What needs to be done?"i]
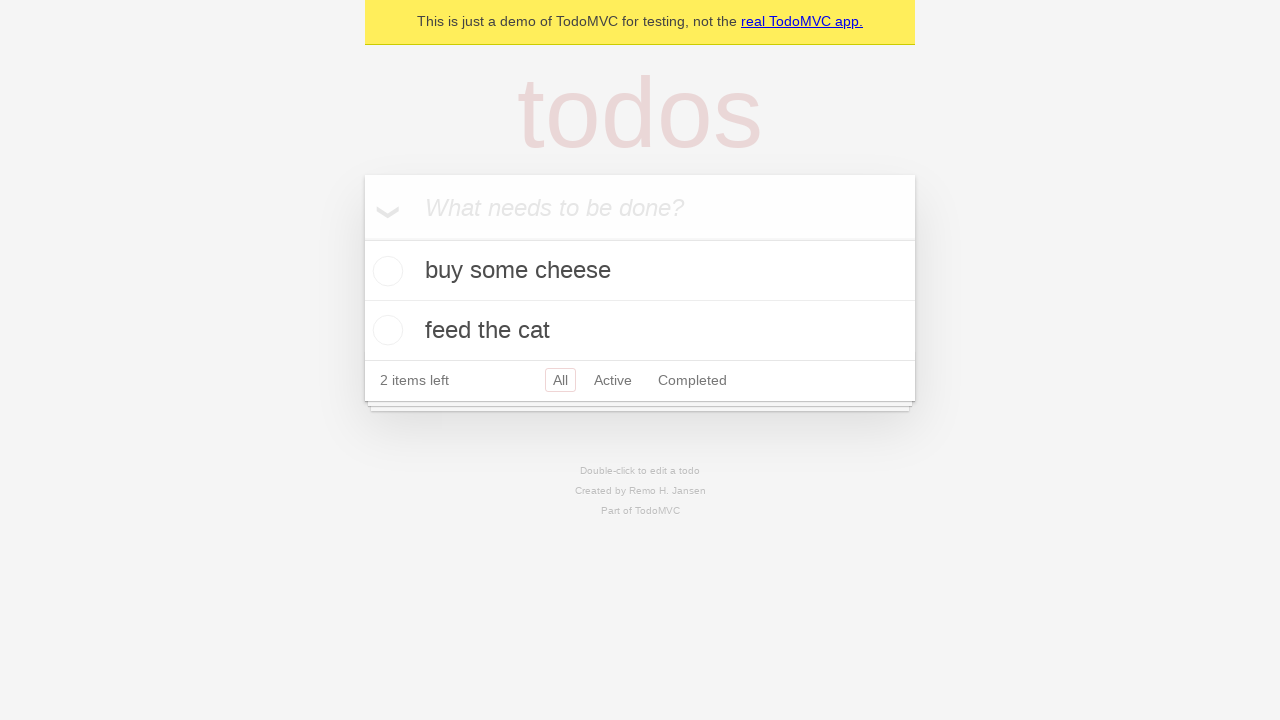

Filled input field with 'book a doctors appointment' on internal:attr=[placeholder="What needs to be done?"i]
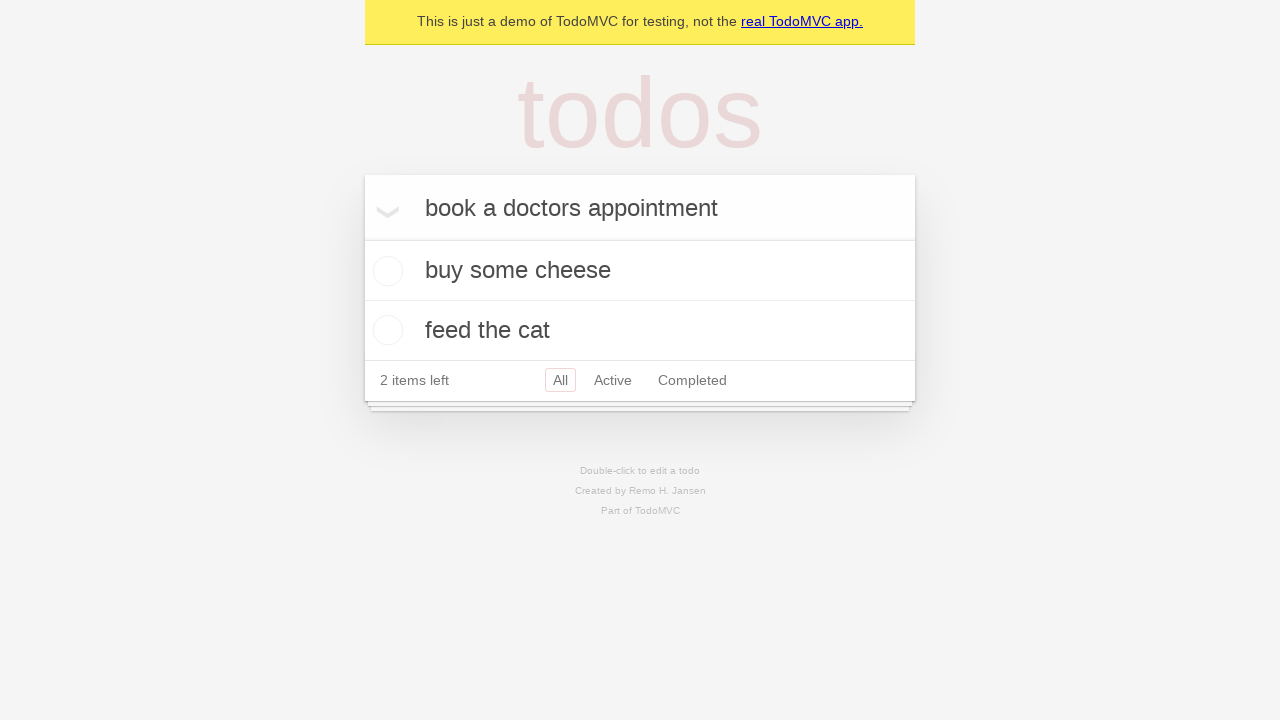

Pressed Enter to add third todo item on internal:attr=[placeholder="What needs to be done?"i]
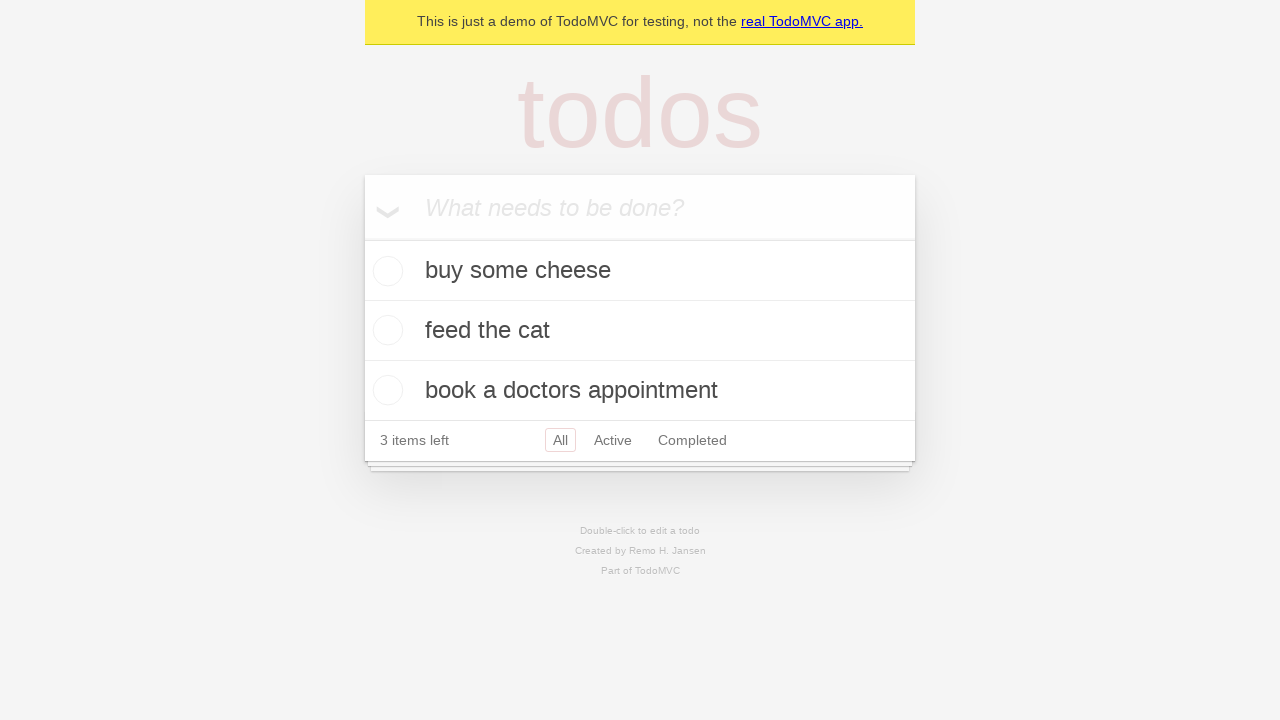

Todo counter element loaded, confirming all items were added
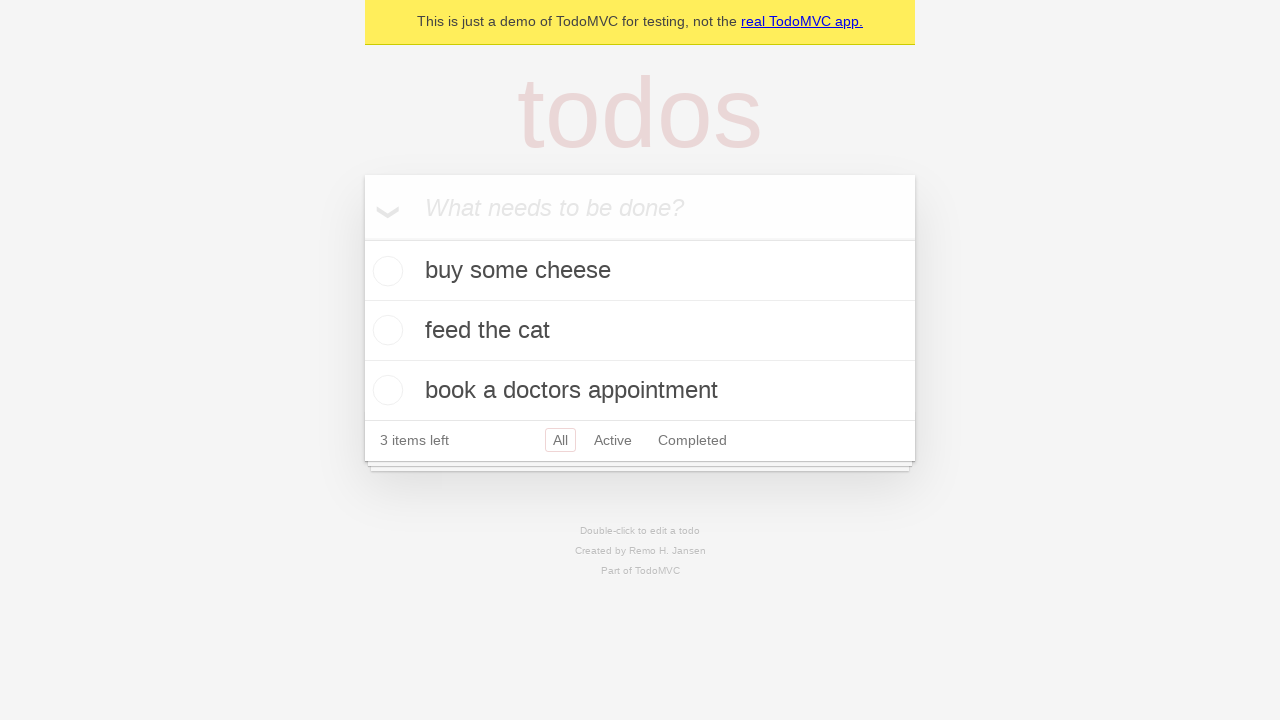

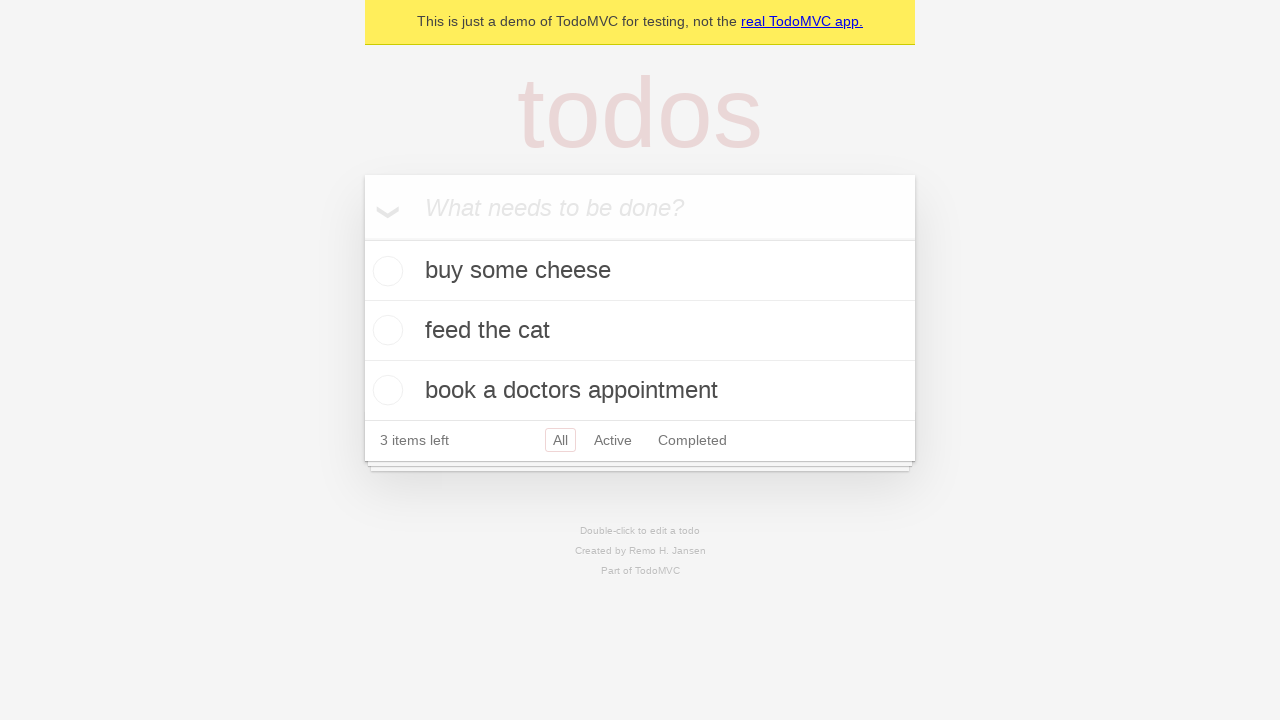